Navigates to the browser test page, checks a checkbox, and verifies the confirmation message appears.

Starting URL: https://test.k6.io/browser.php

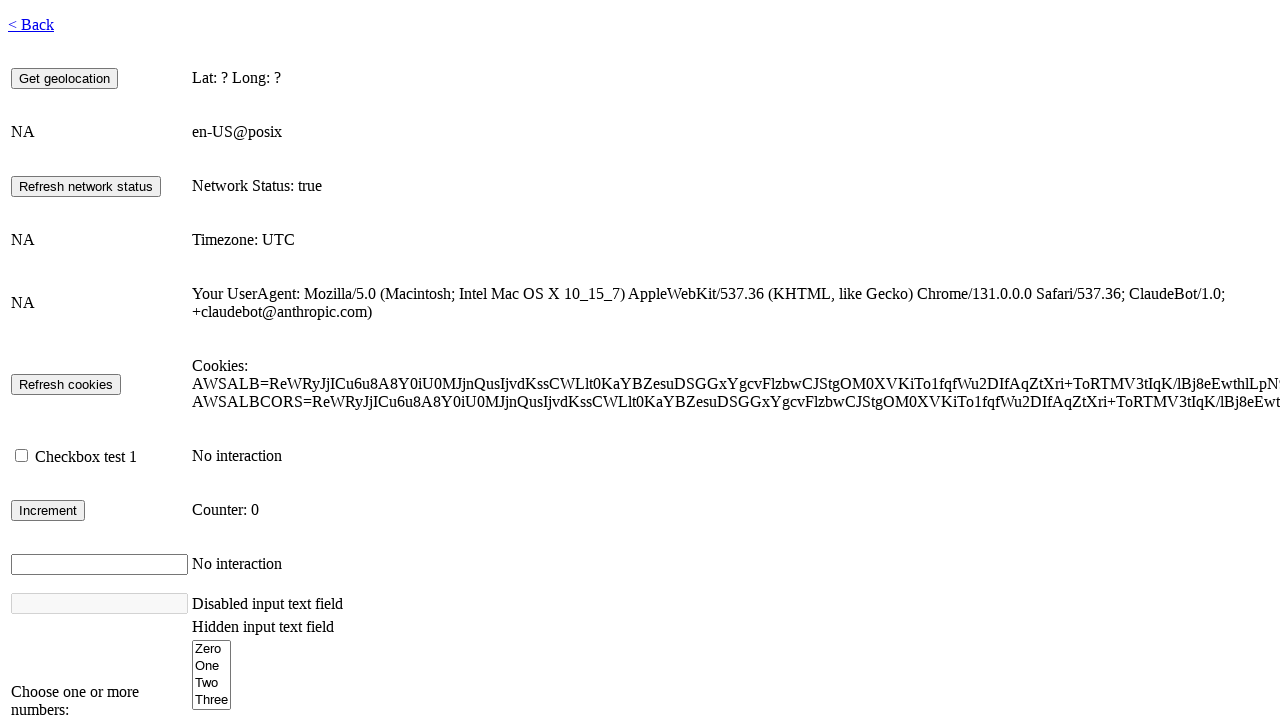

Checked the checkbox #checkbox1 at (22, 456) on #checkbox1
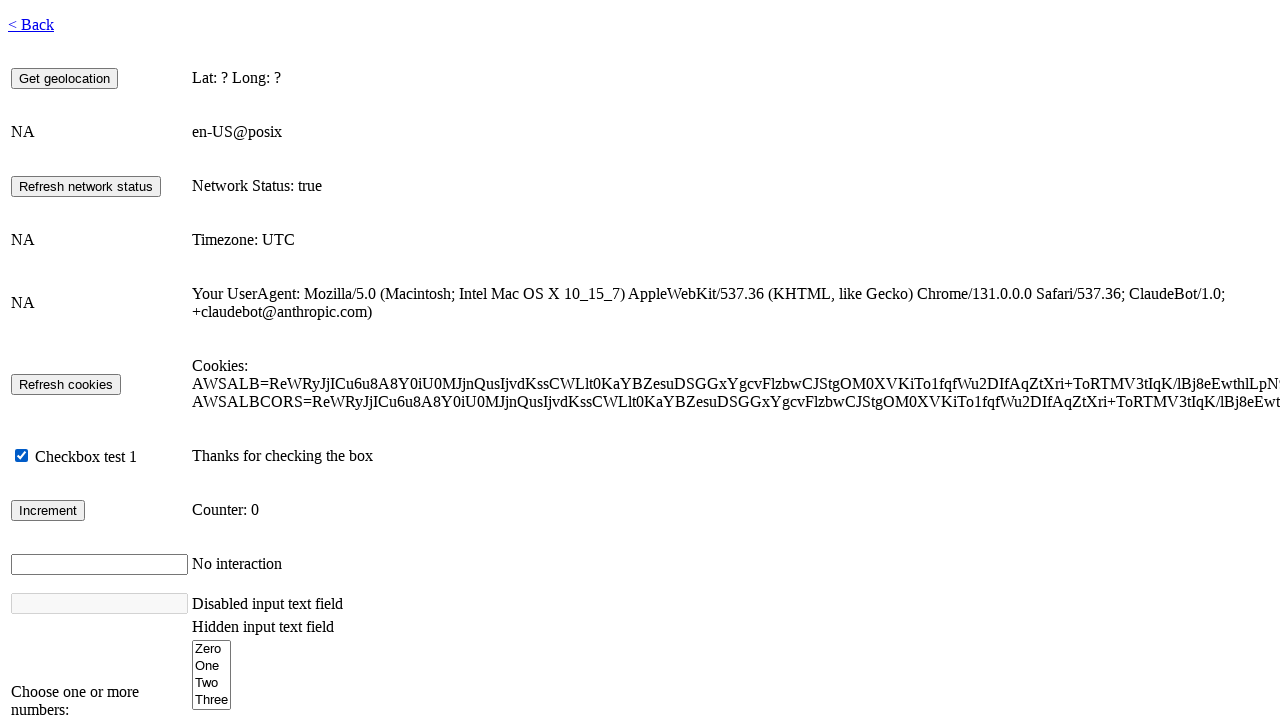

Counter button loaded and is visible
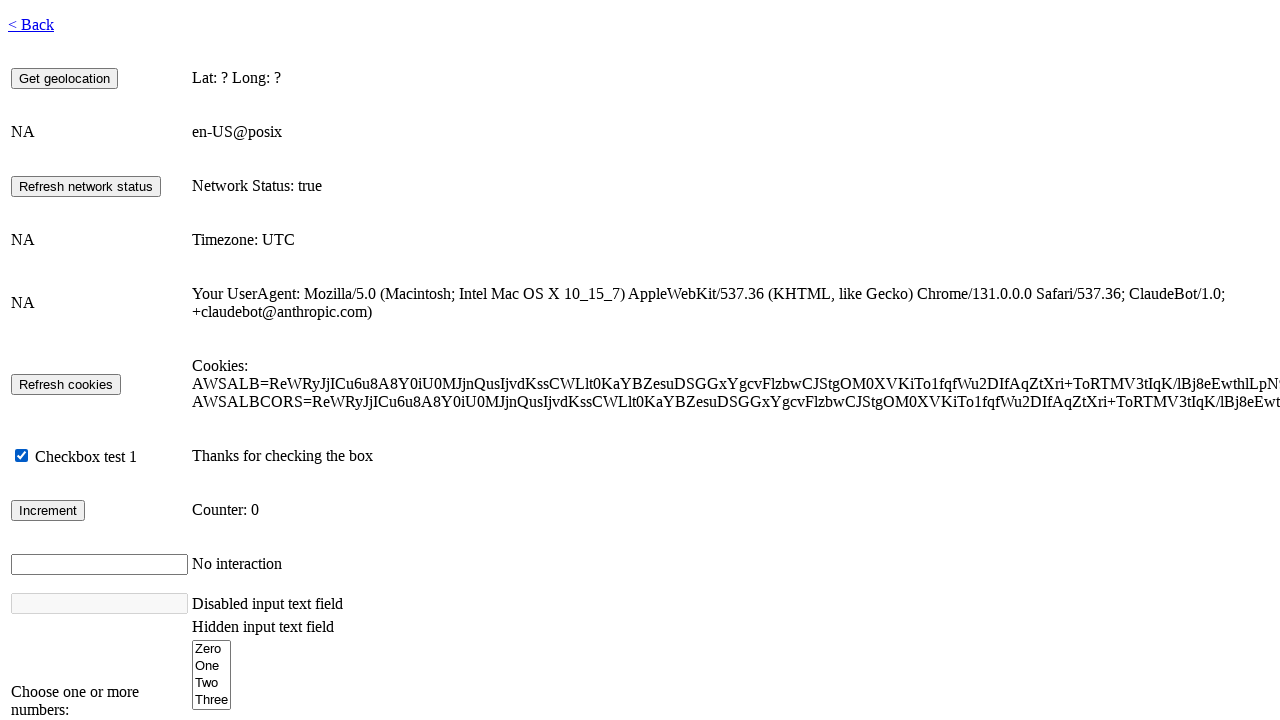

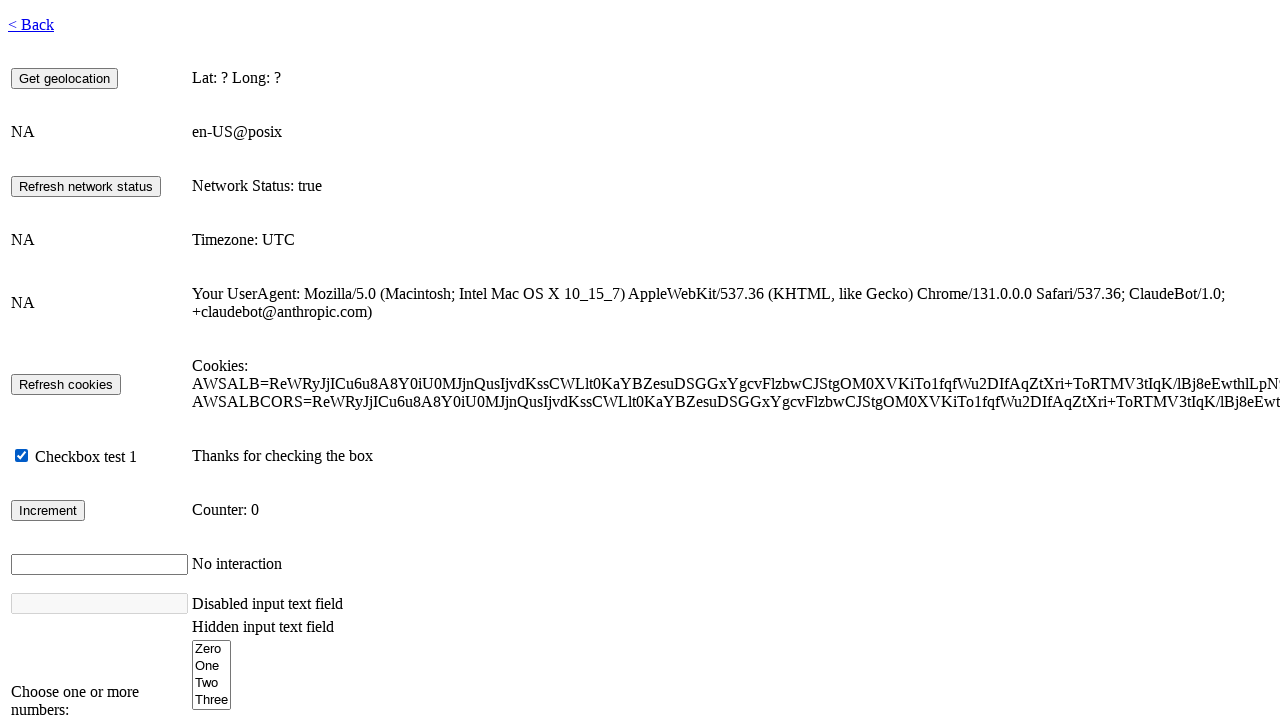